Navigates to the Demoblaze e-commerce homepage and verifies that product listings are displayed by waiting for product elements to load.

Starting URL: https://demoblaze.com/#

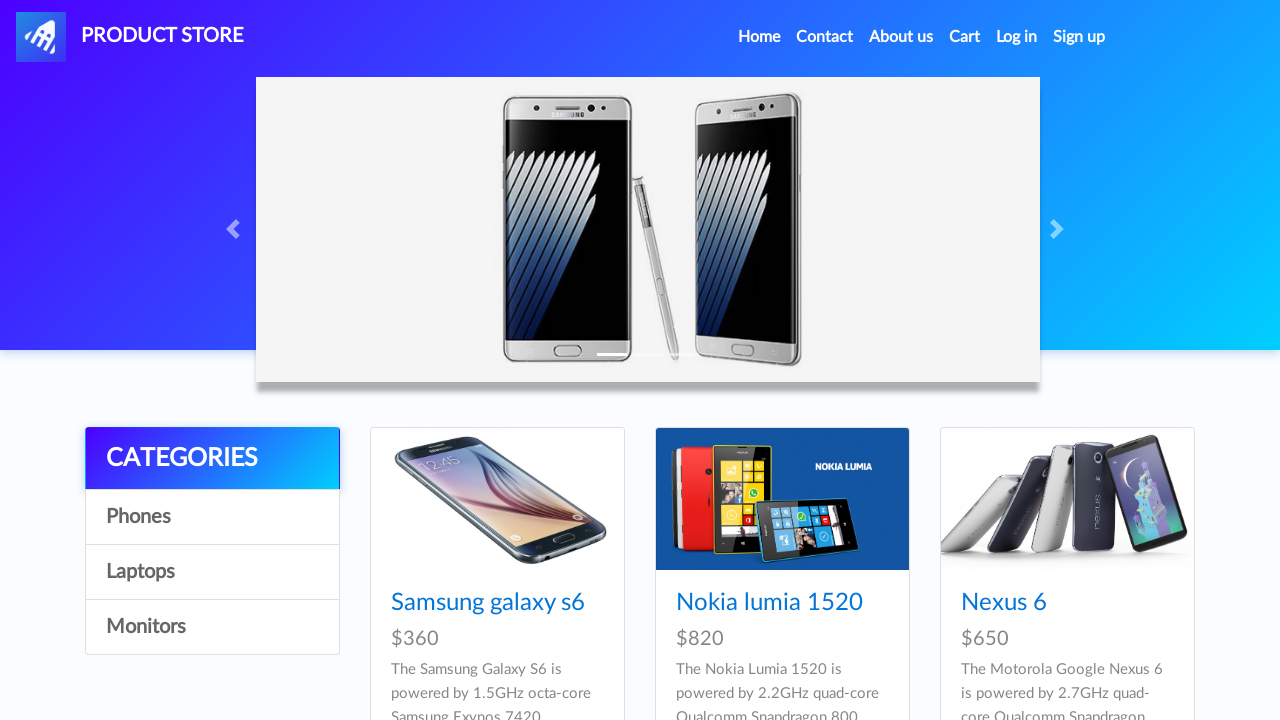

Navigated to Demoblaze homepage
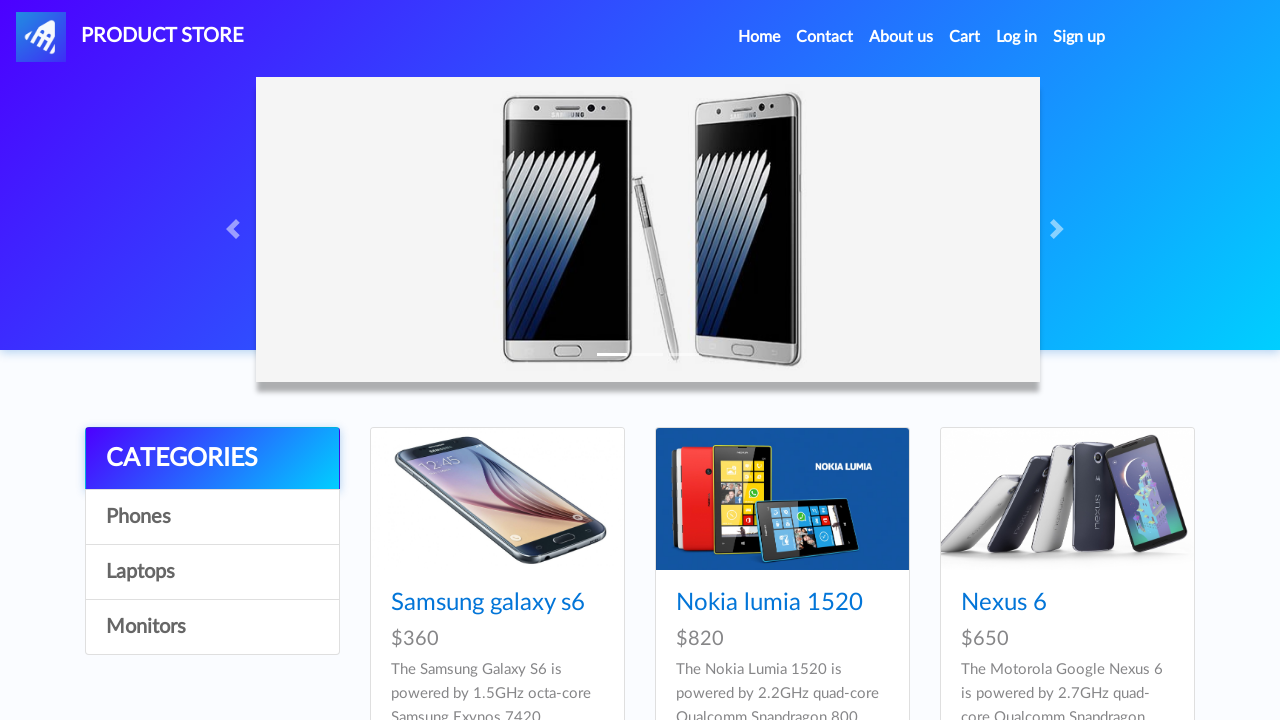

Product listings loaded - product elements are now visible
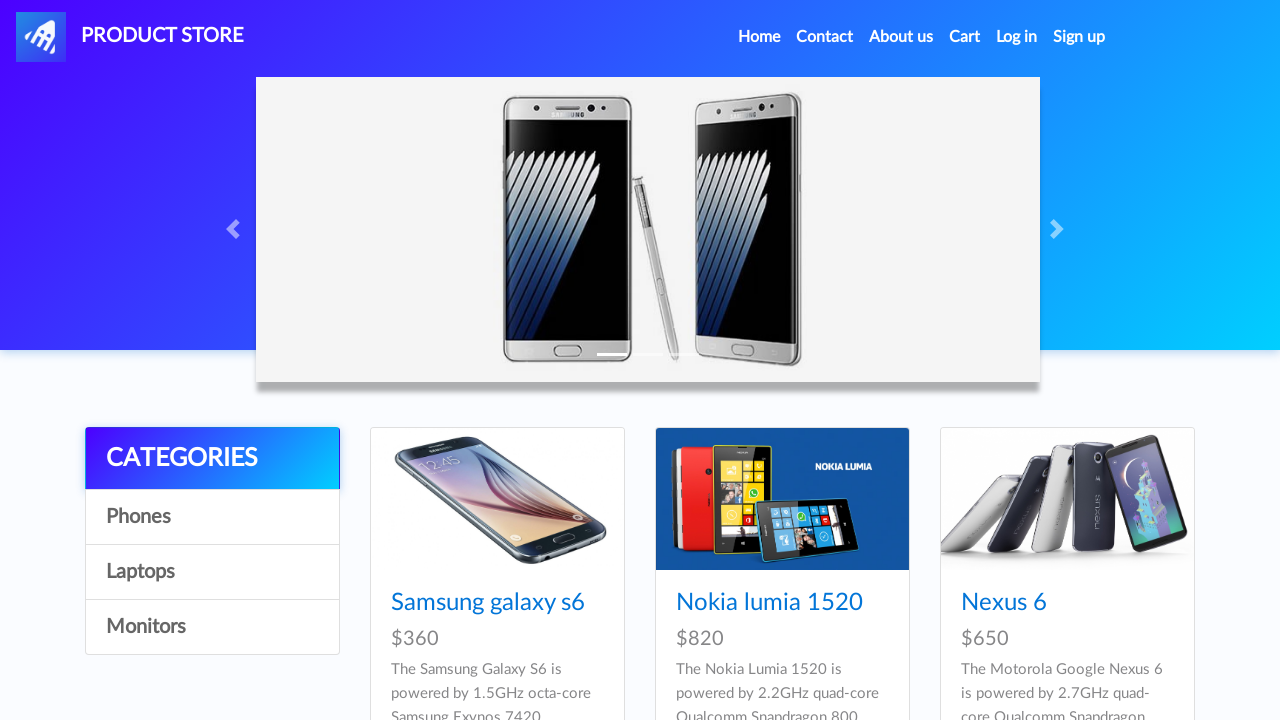

Located multiple product elements on the page
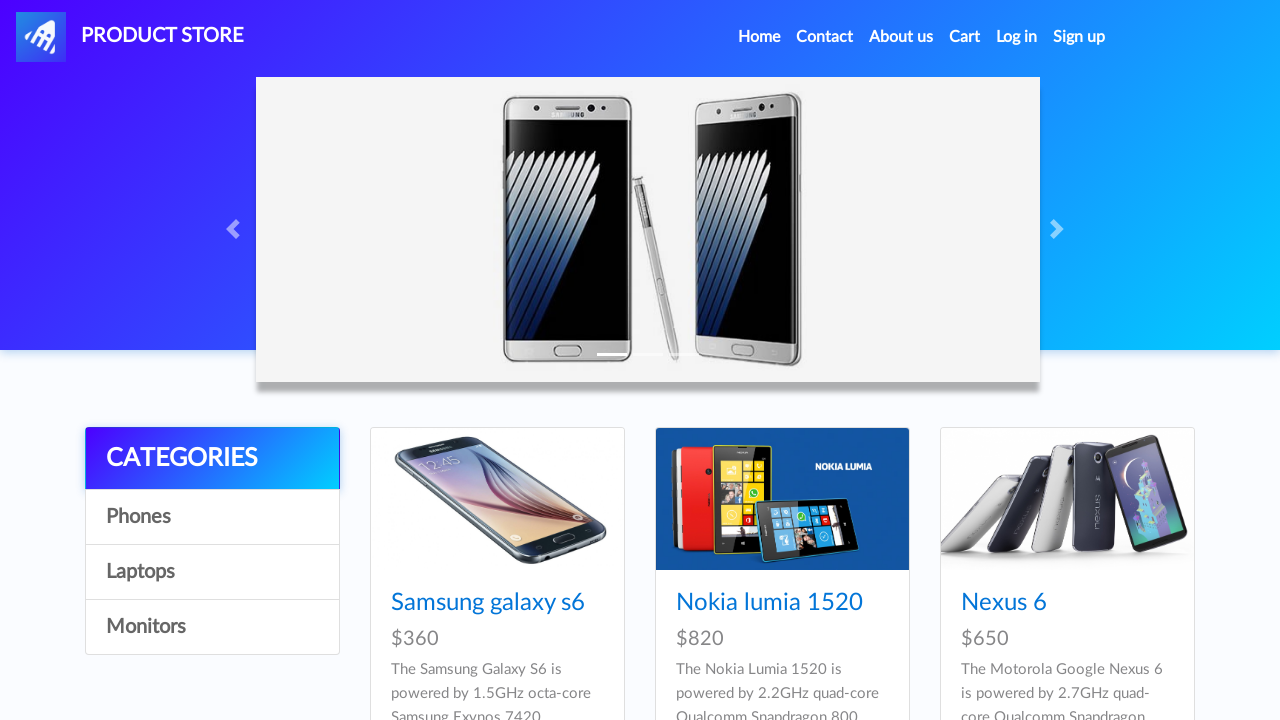

Verified that 9 products are displayed on the homepage
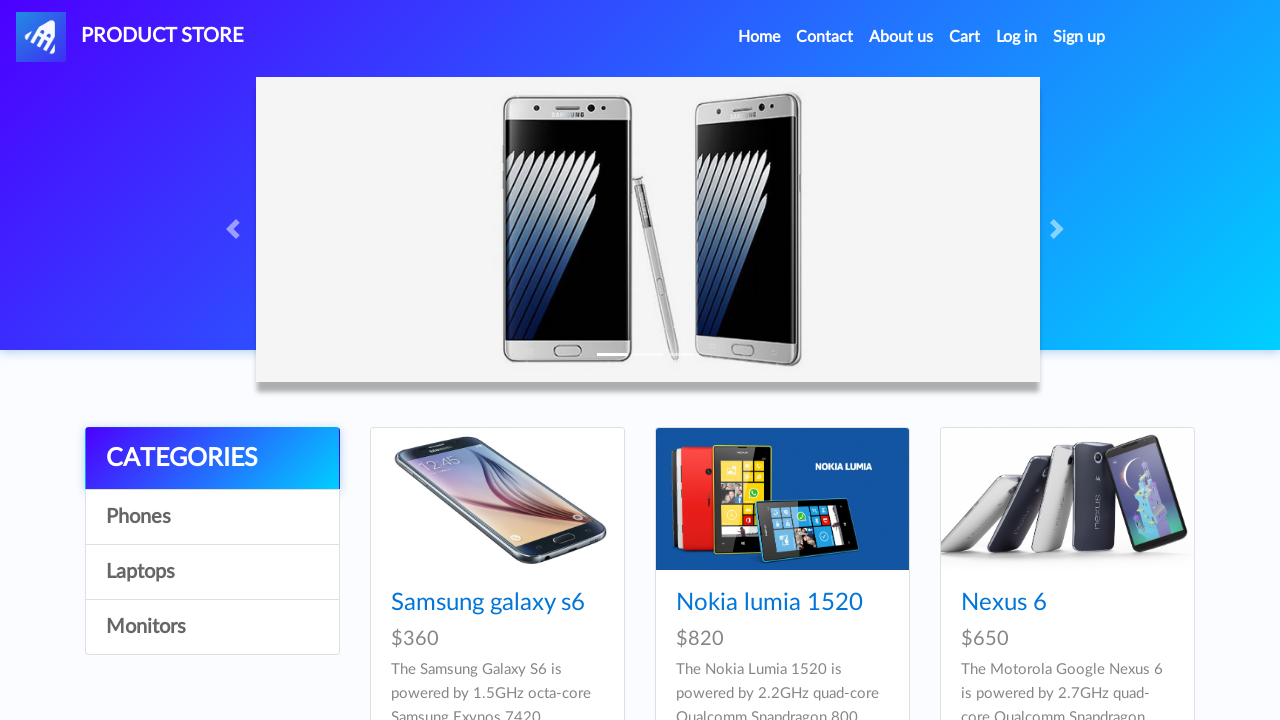

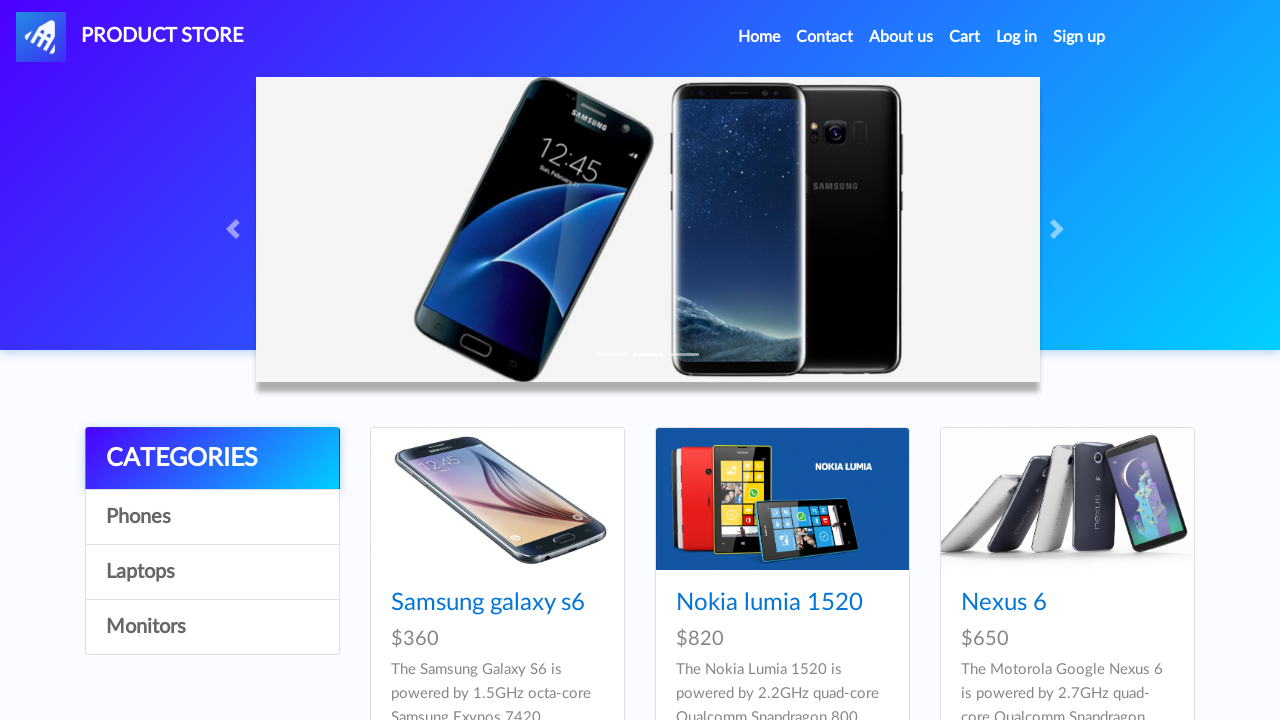